Solves a math problem on a form by calculating a logarithmic expression, fills the answer, selects checkbox and radio button options, then submits the form

Starting URL: https://suninjuly.github.io/math.html

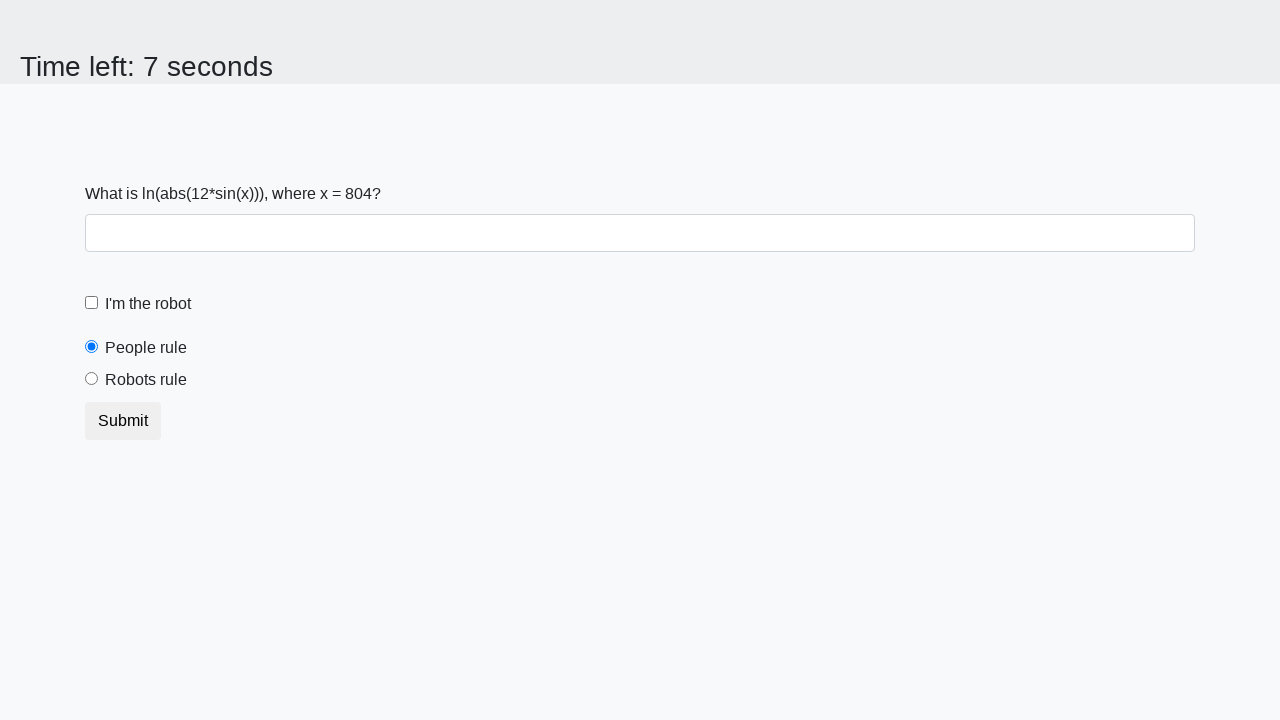

Retrieved number value from the page
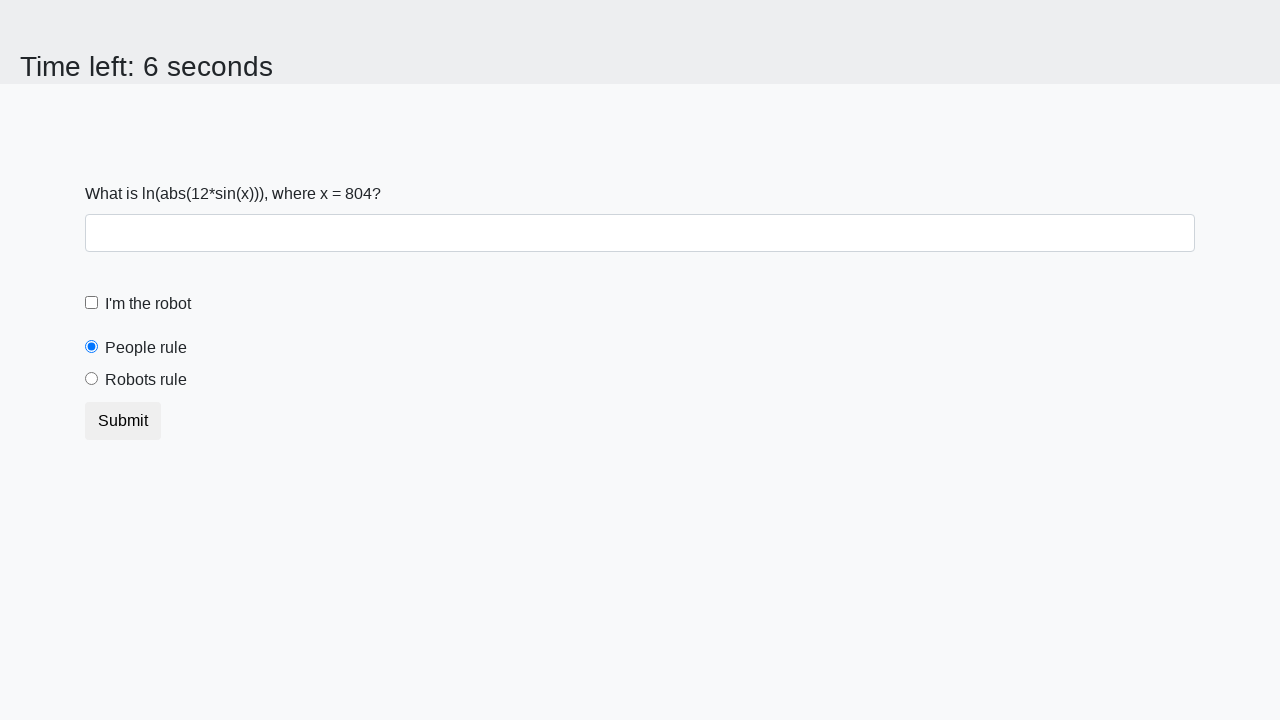

Calculated logarithmic expression result
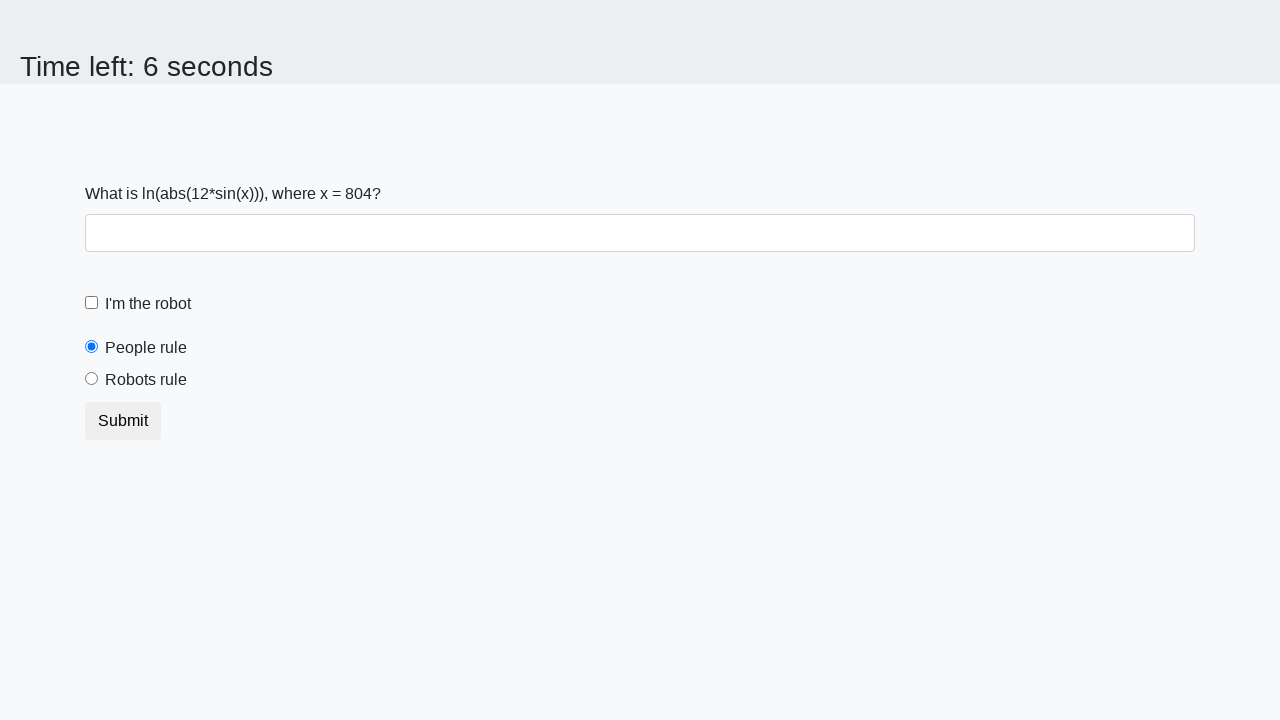

Filled answer field with calculated value on input#answer
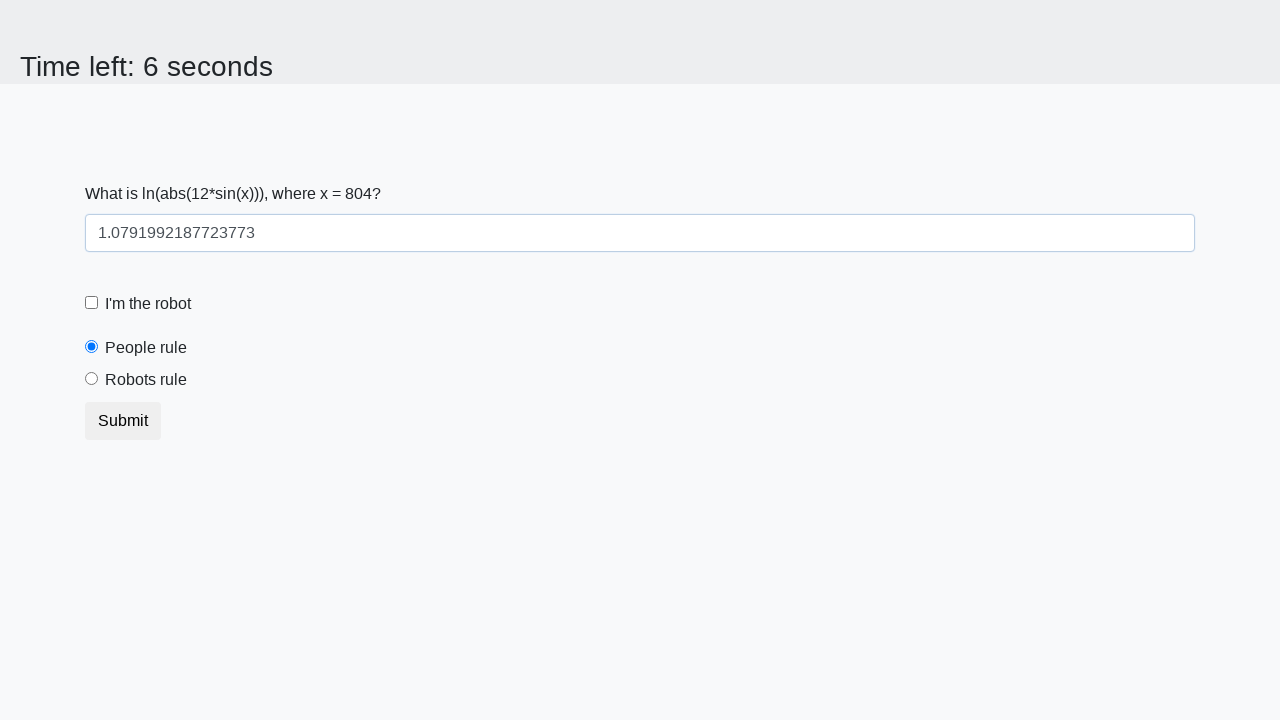

Clicked the robot checkbox at (92, 303) on input#robotCheckbox
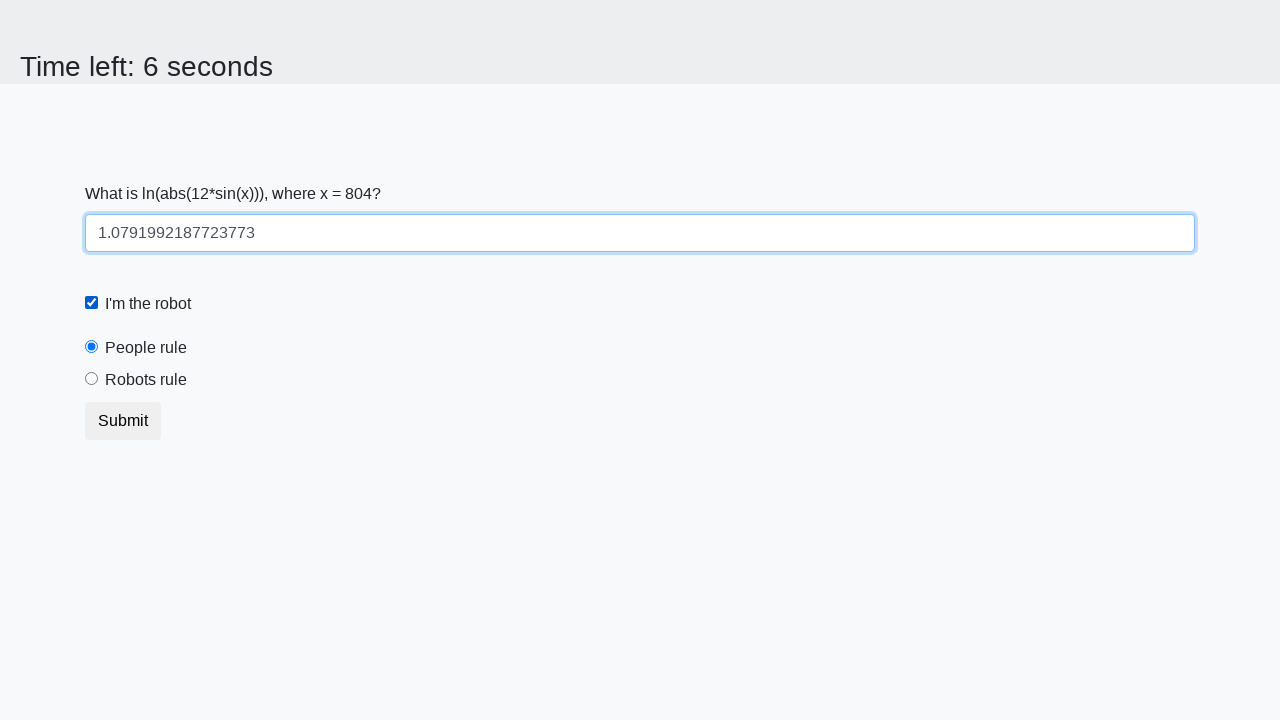

Selected the robots rule radio button at (92, 379) on input#robotsRule
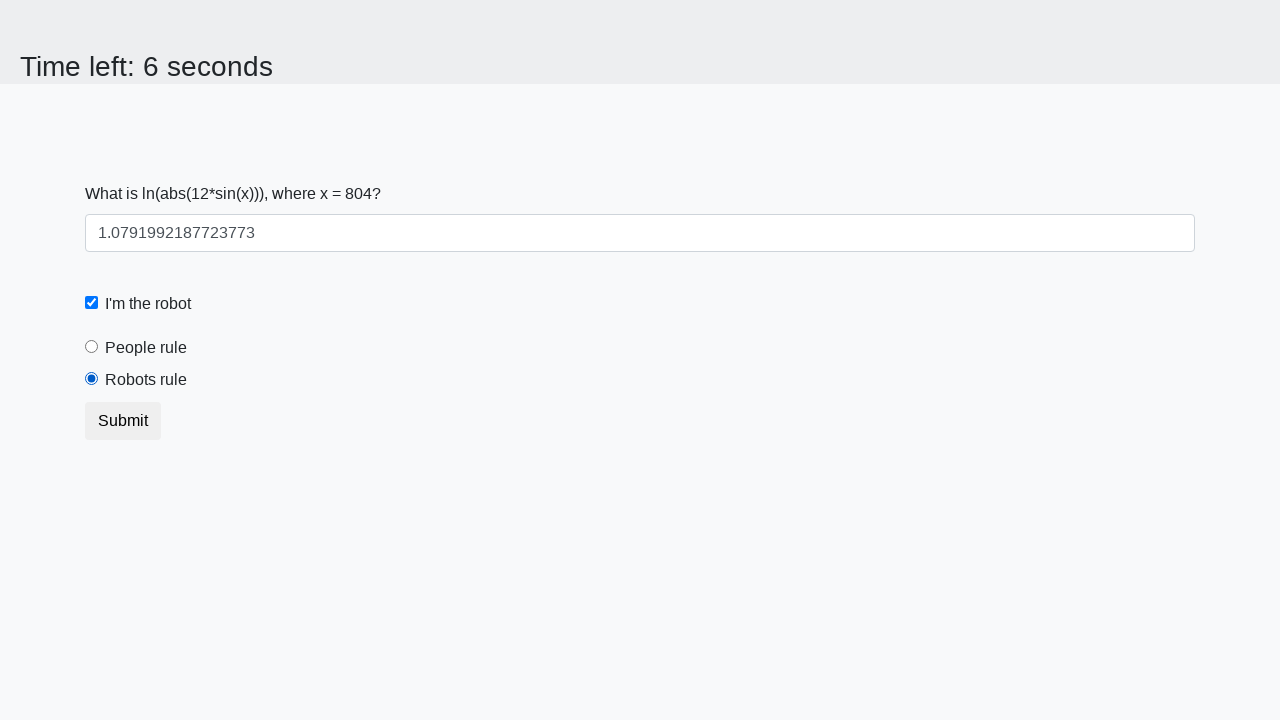

Clicked submit button to submit form at (123, 421) on button[type='submit']
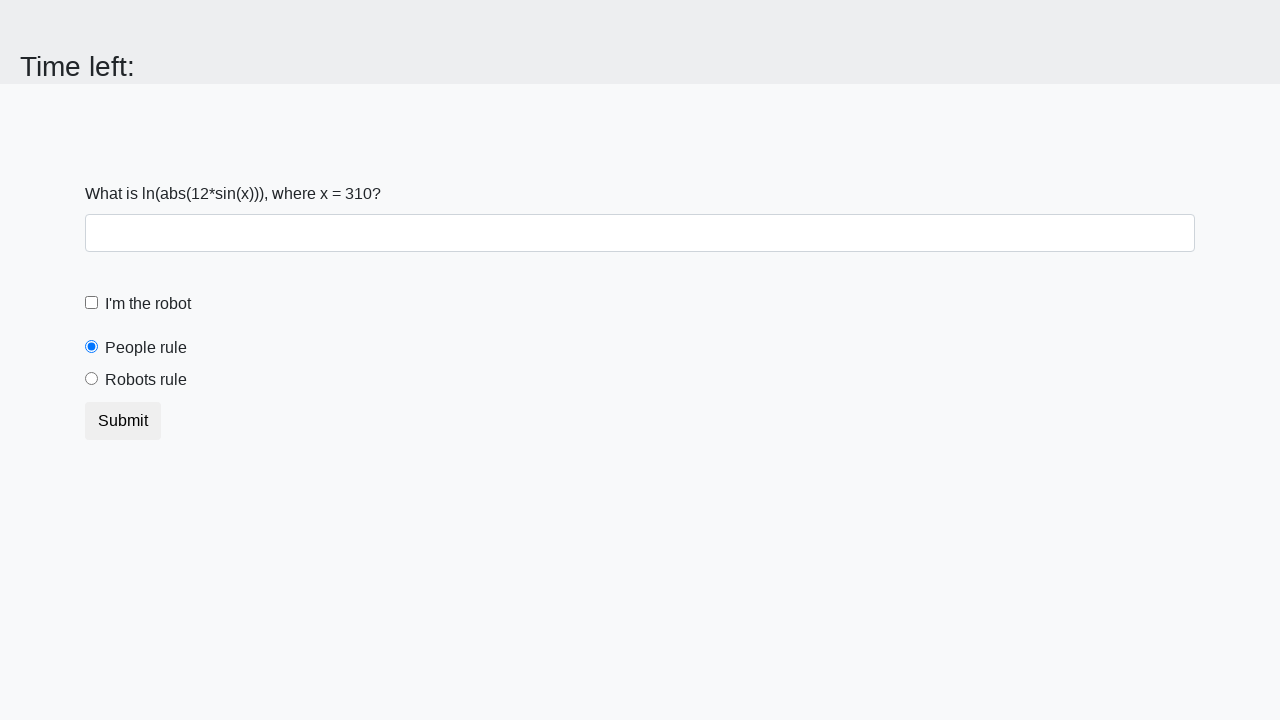

Set up dialog handler to accept alerts
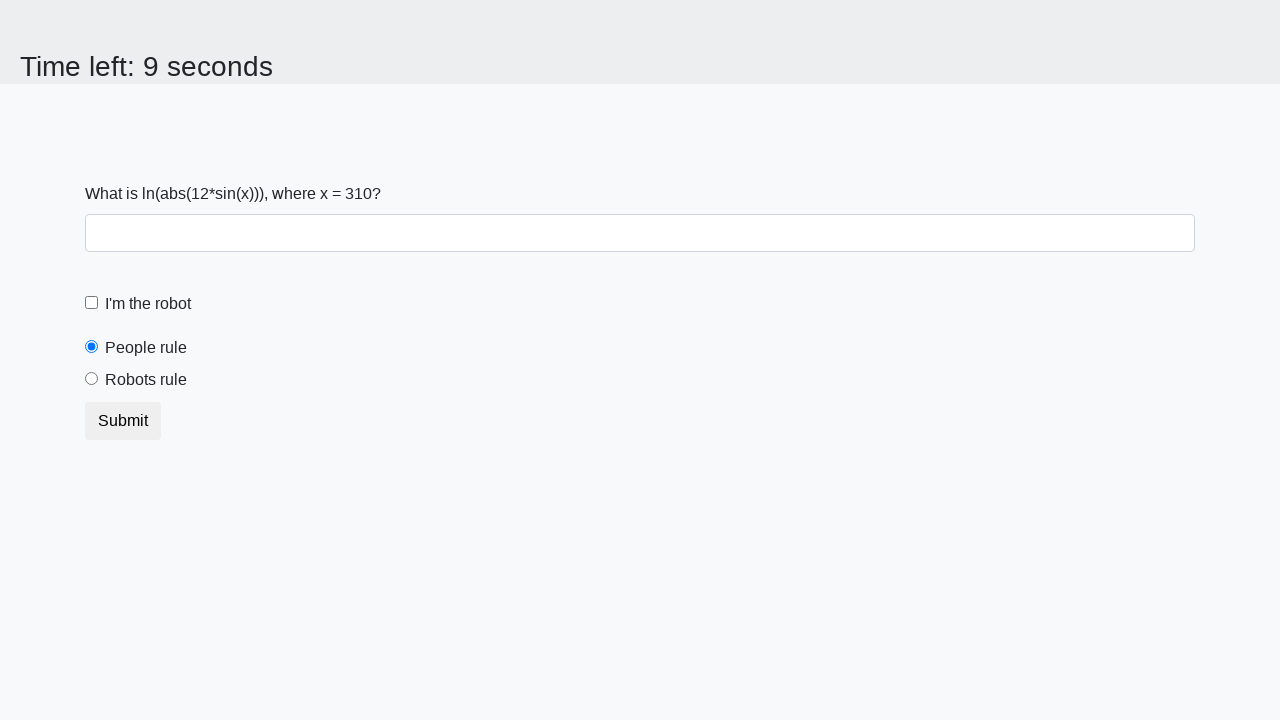

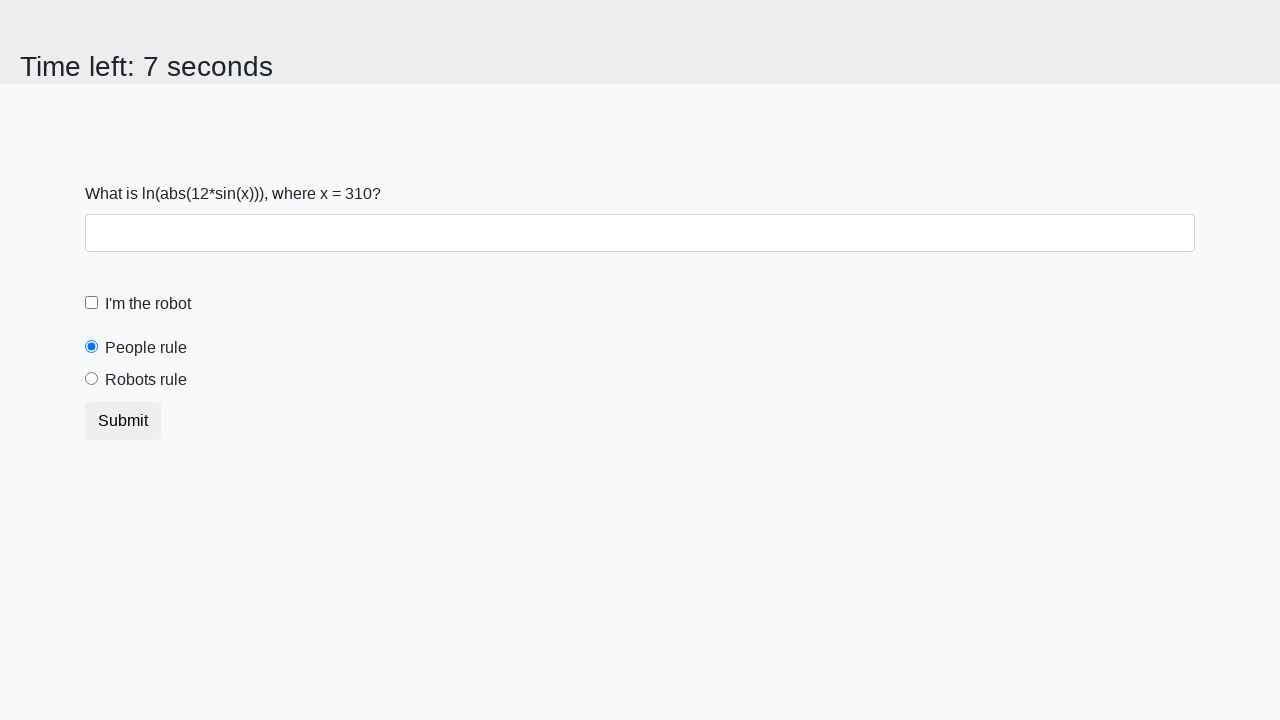